Tests clicking the first checkbox to toggle it off (it starts unchecked, click selects it, then verifies state)

Starting URL: https://the-internet.herokuapp.com/

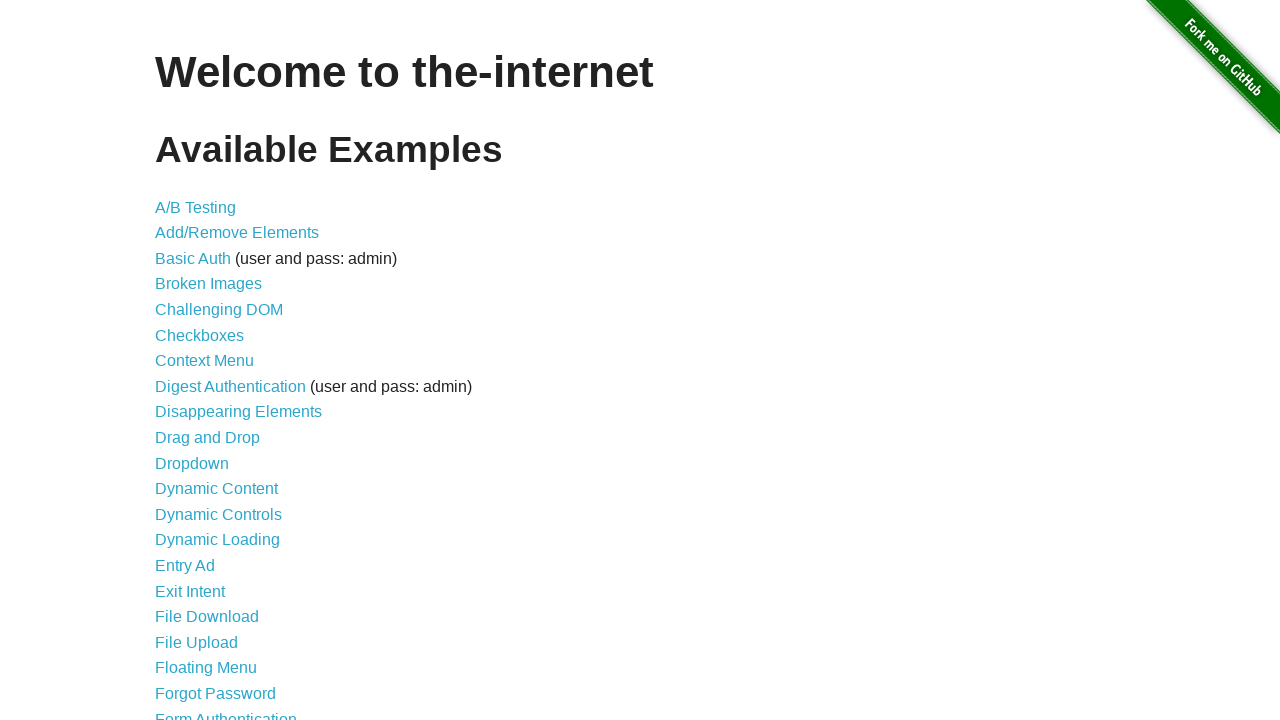

Clicked 'Checkboxes' link to navigate to checkbox test page at (200, 335) on a:has-text('Checkboxes')
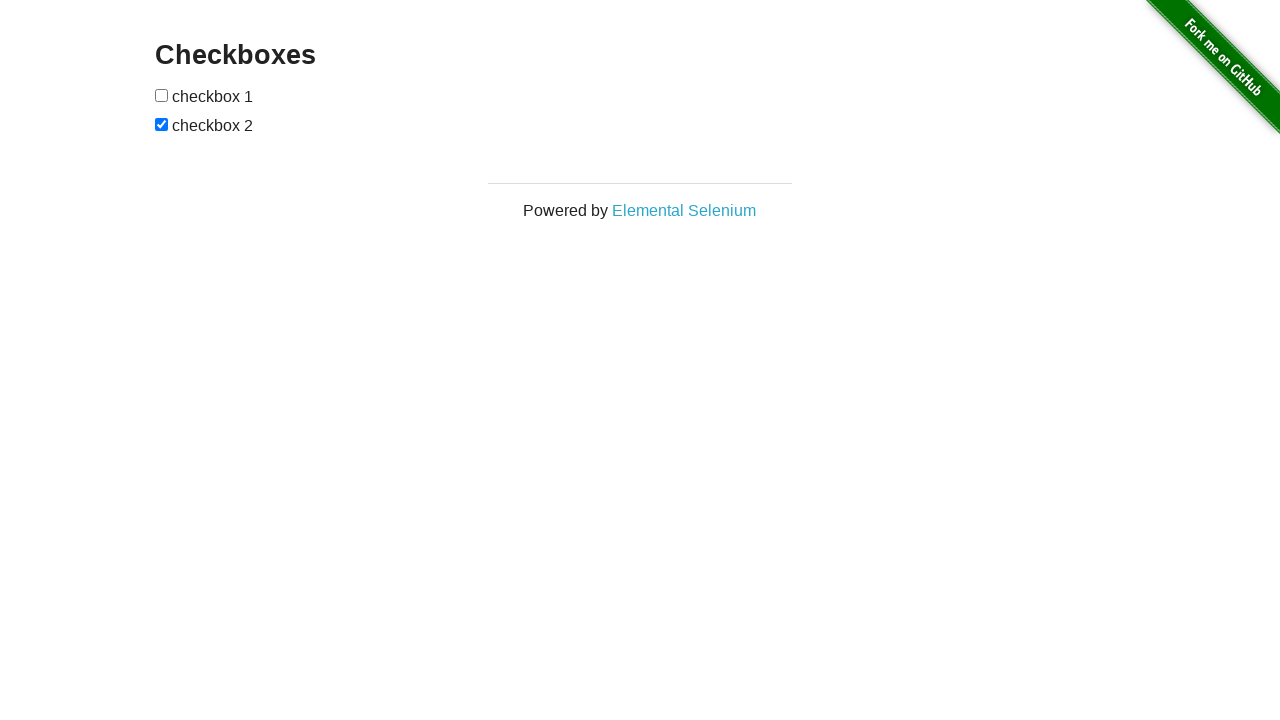

Clicked the first checkbox to toggle it at (162, 95) on input[type='checkbox']:nth-of-type(1)
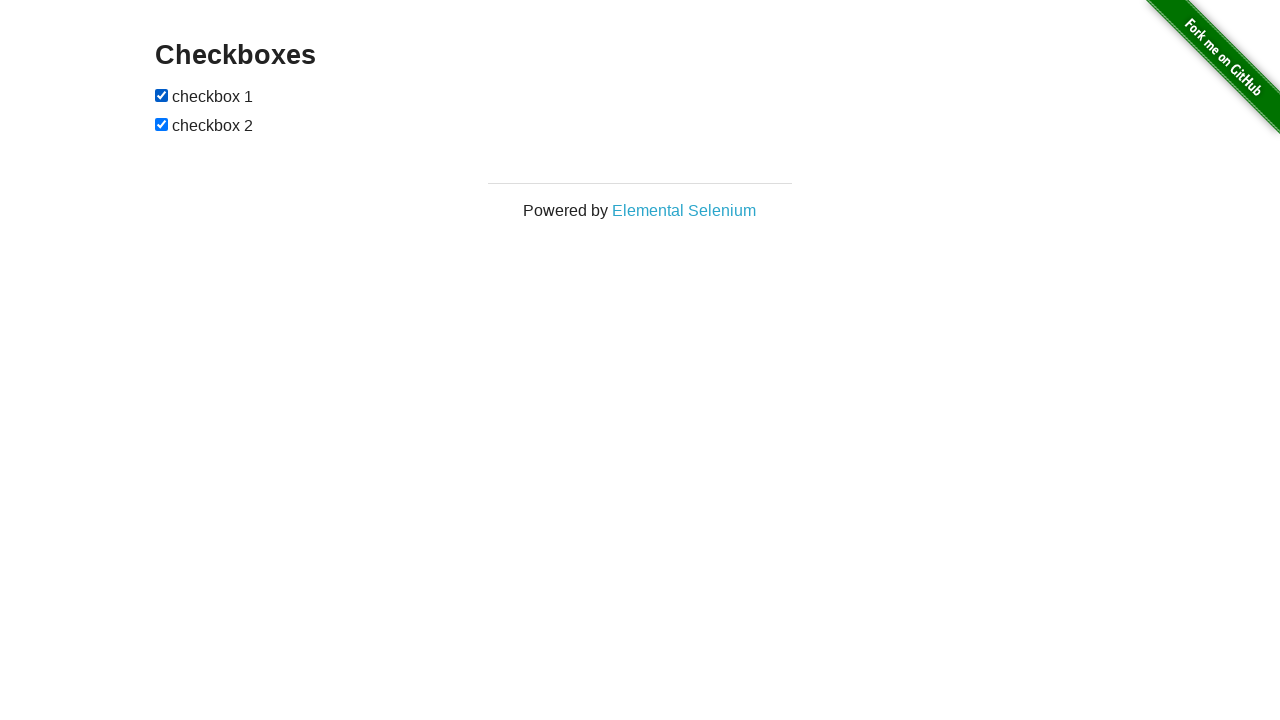

Verified first checkbox is present and state is loaded
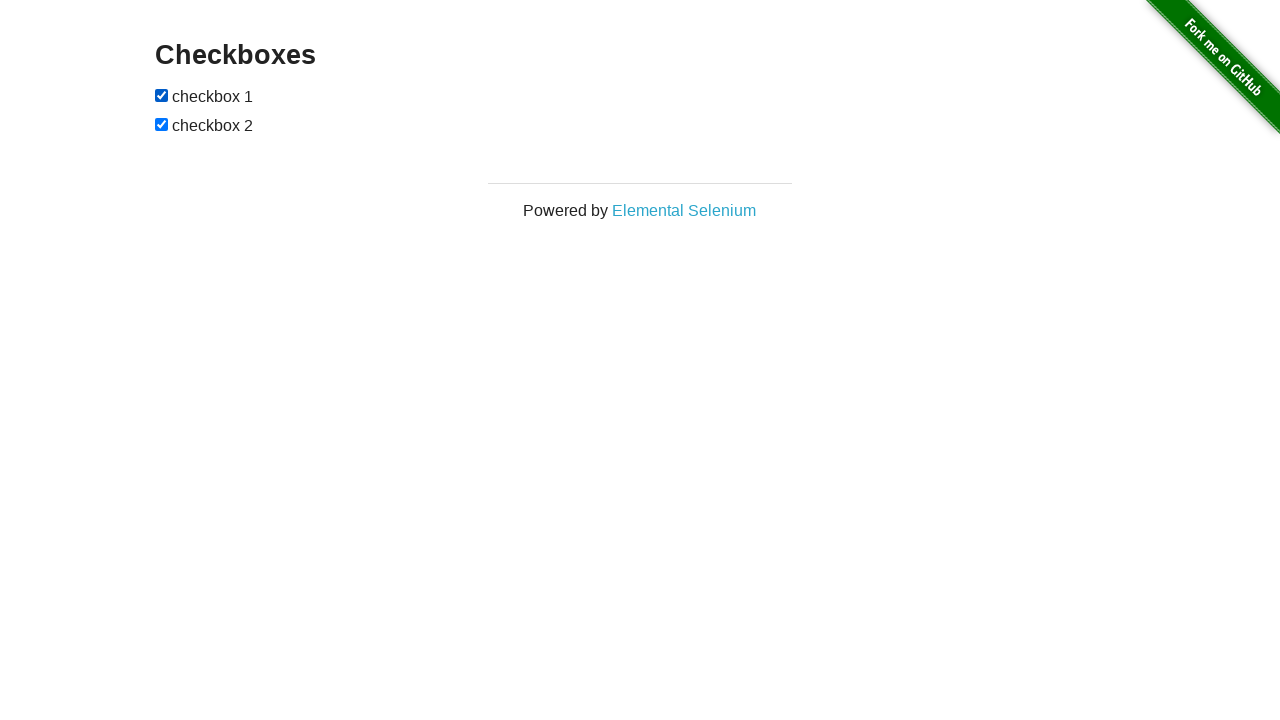

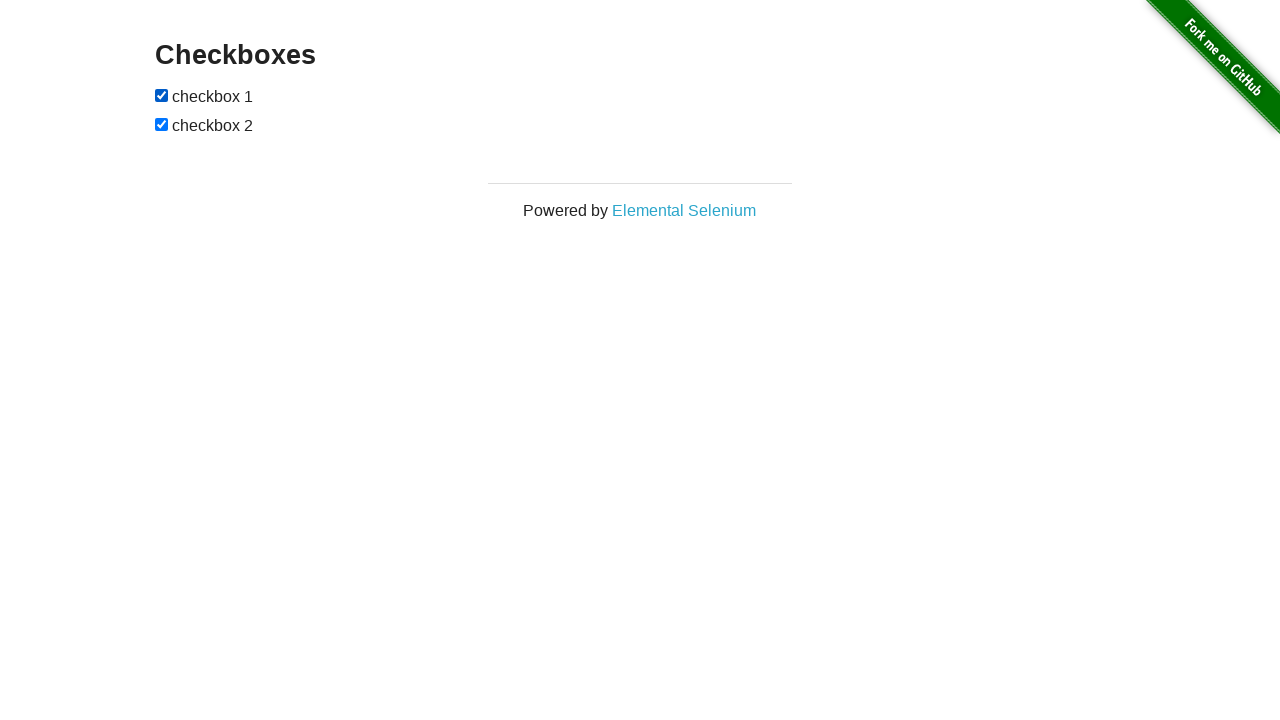